Tests various click actions including double-click, single click, and right-click on different buttons on a demo page.

Starting URL: http://sahitest.com/demo/clicks.htm

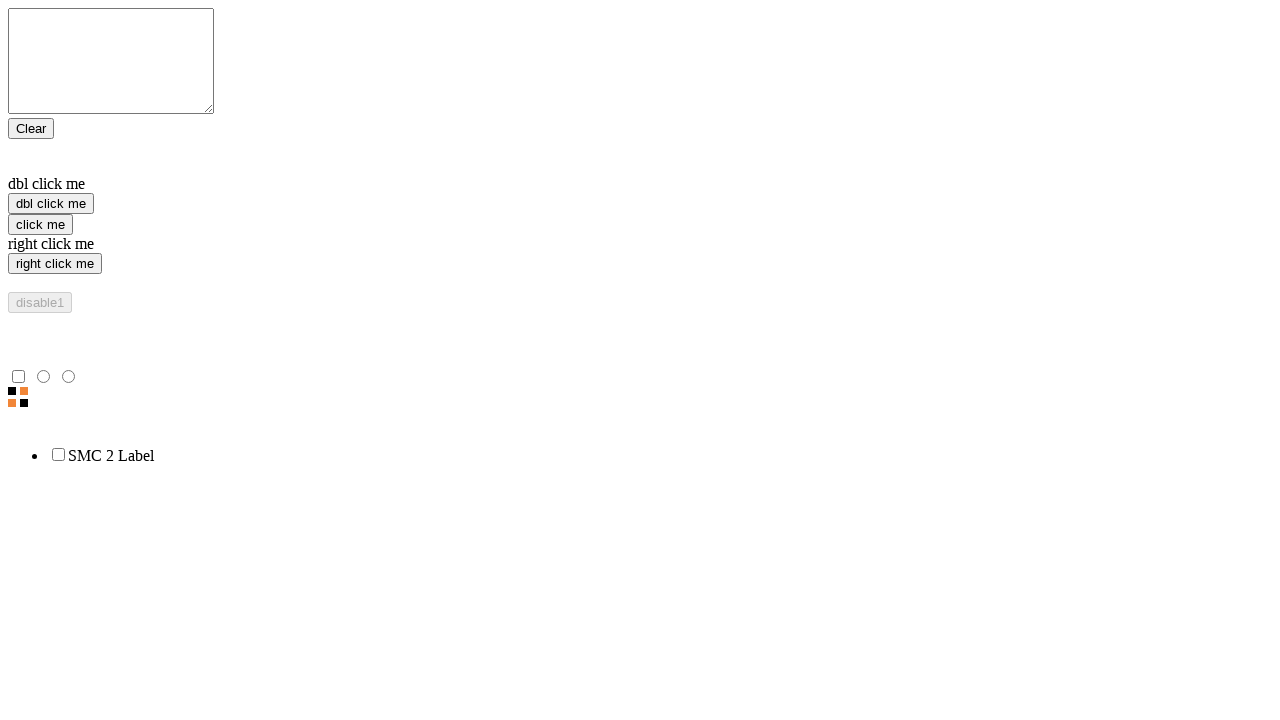

Navigated to clicks demo page
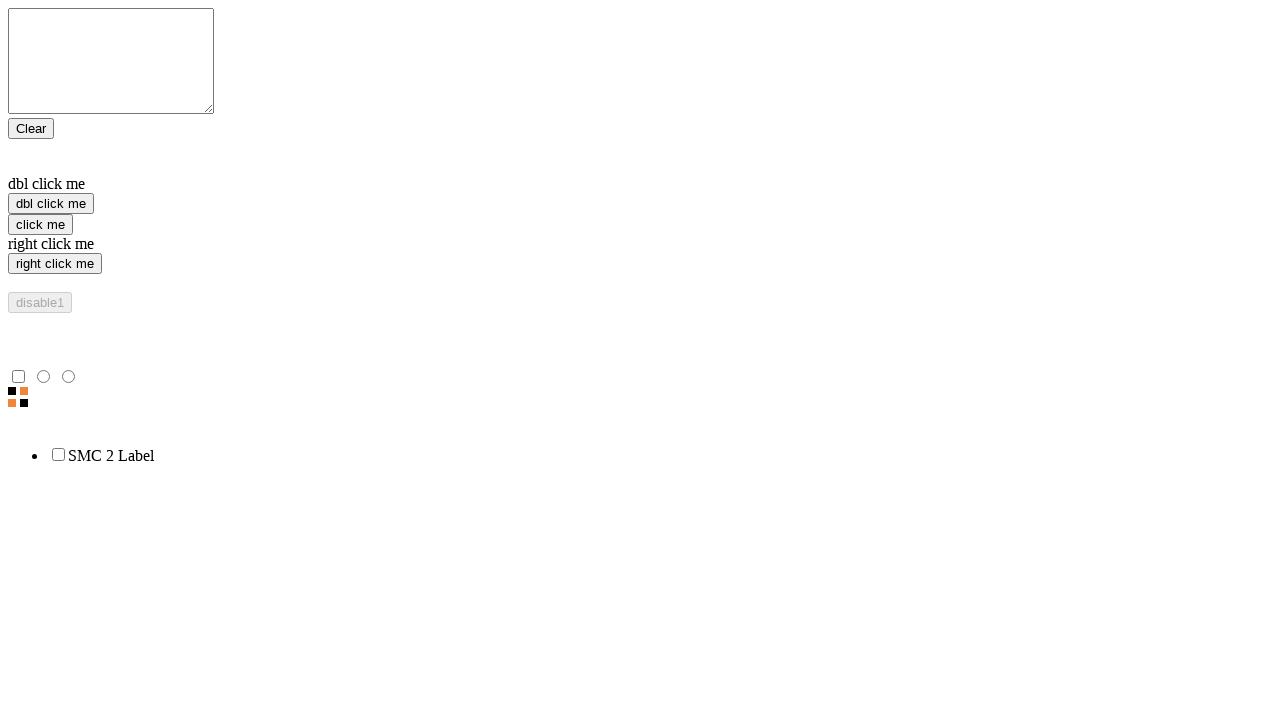

Double-clicked on 'dbl click me' button at (51, 204) on [value='dbl click me']
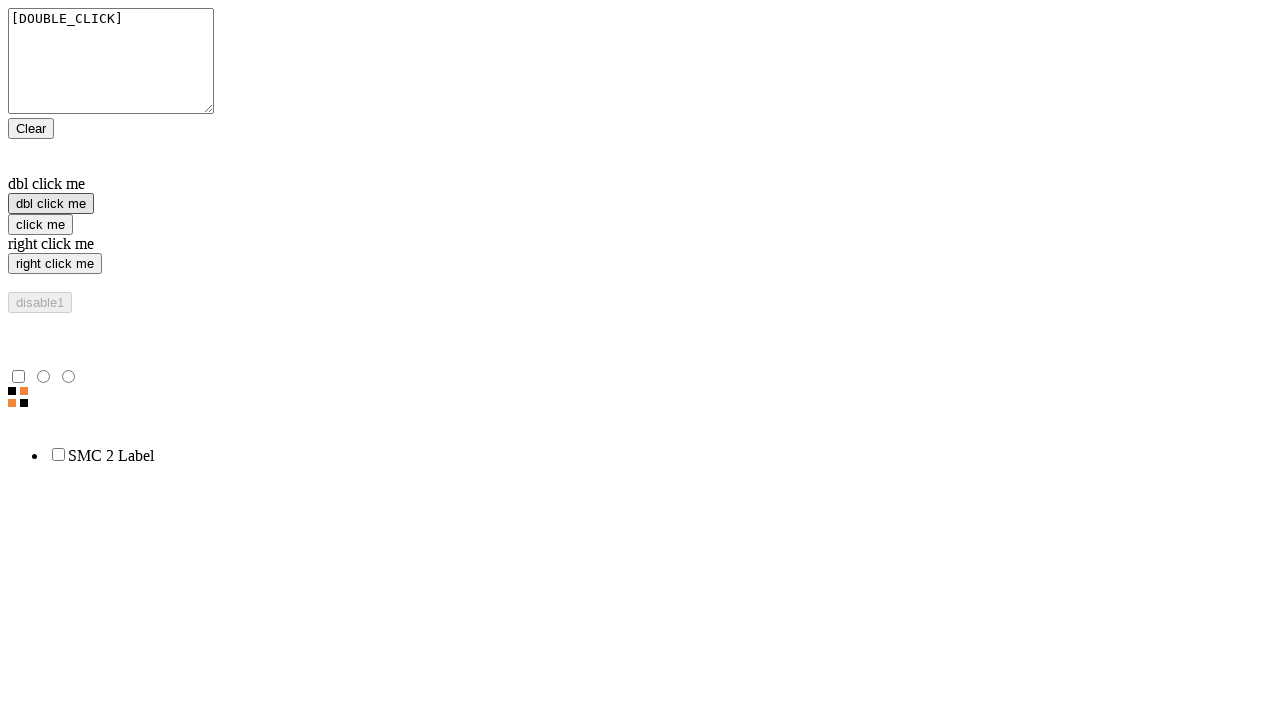

Single-clicked on 'click me' button at (40, 224) on [value='click me']
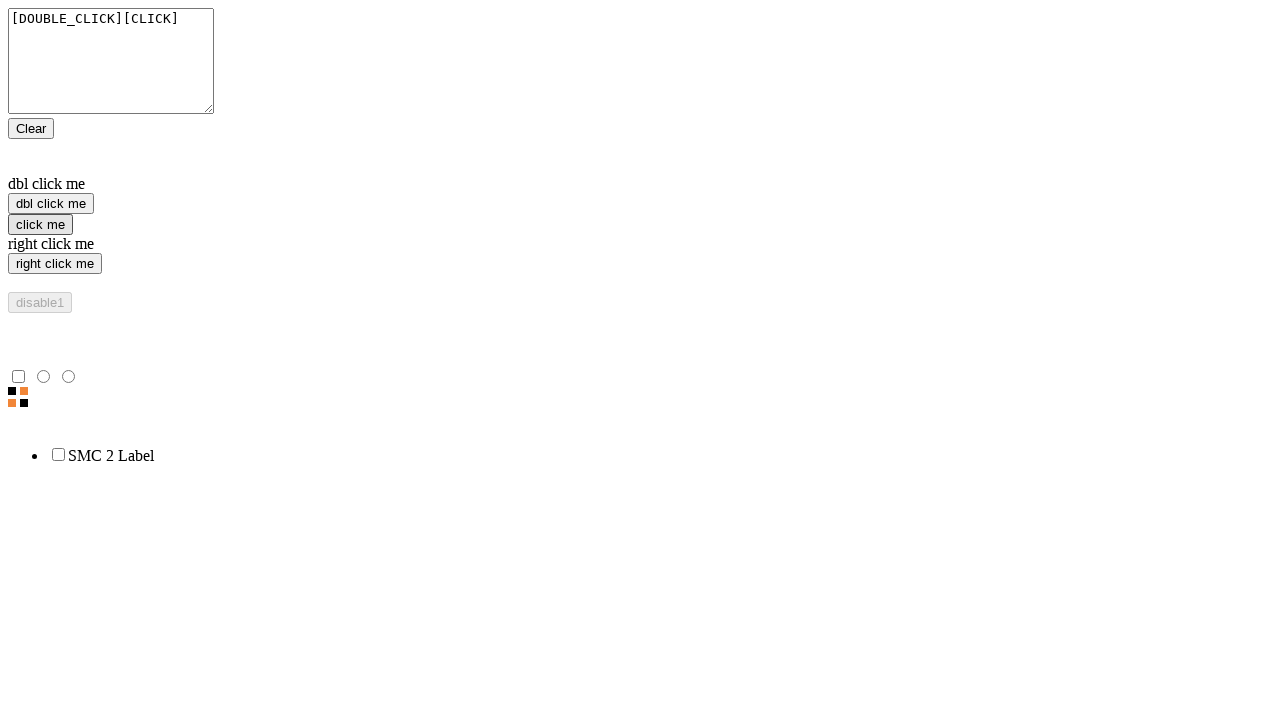

Right-clicked on 'right click me' button at (55, 264) on [value='right click me']
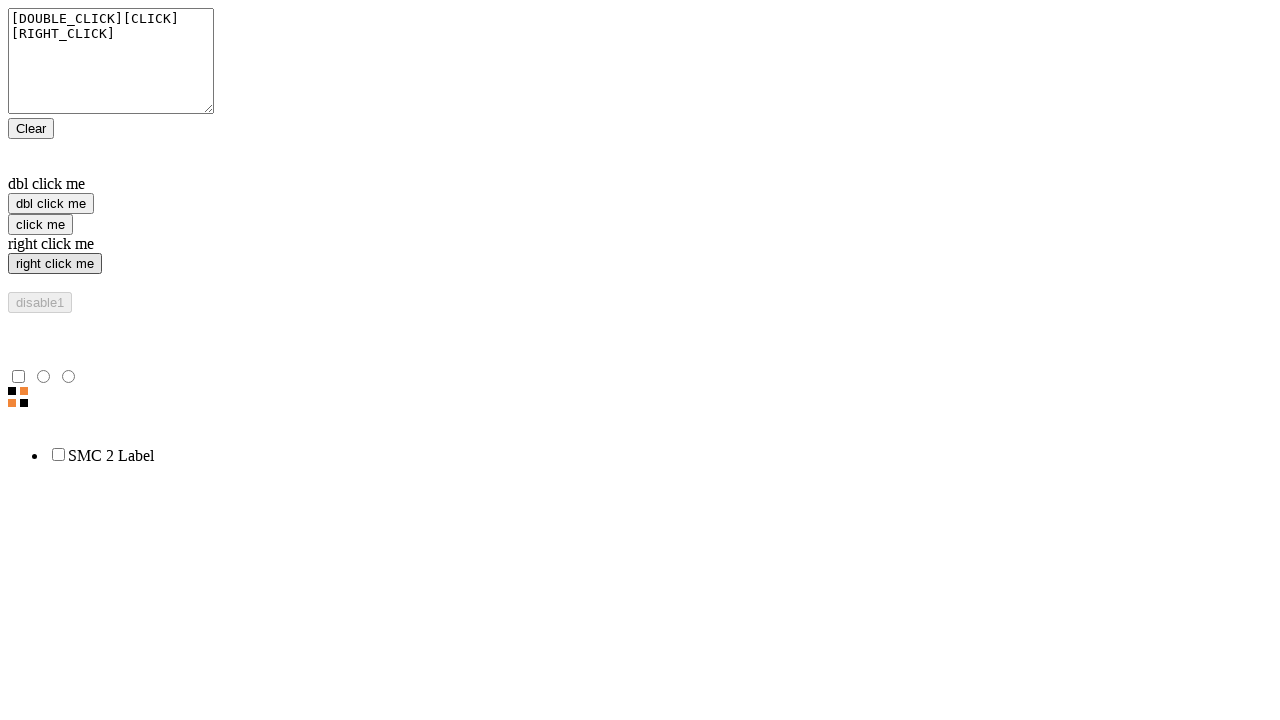

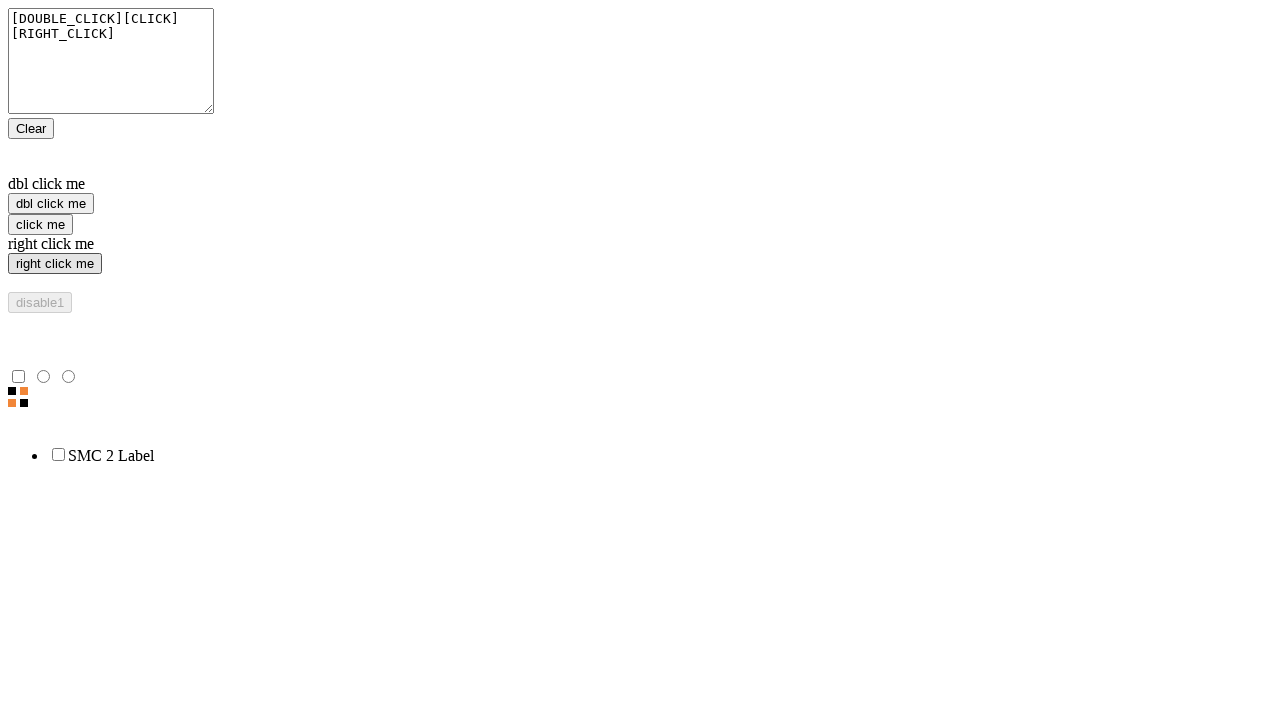